Tests sorting the Email column in ascending order by clicking the column header

Starting URL: http://the-internet.herokuapp.com/tables

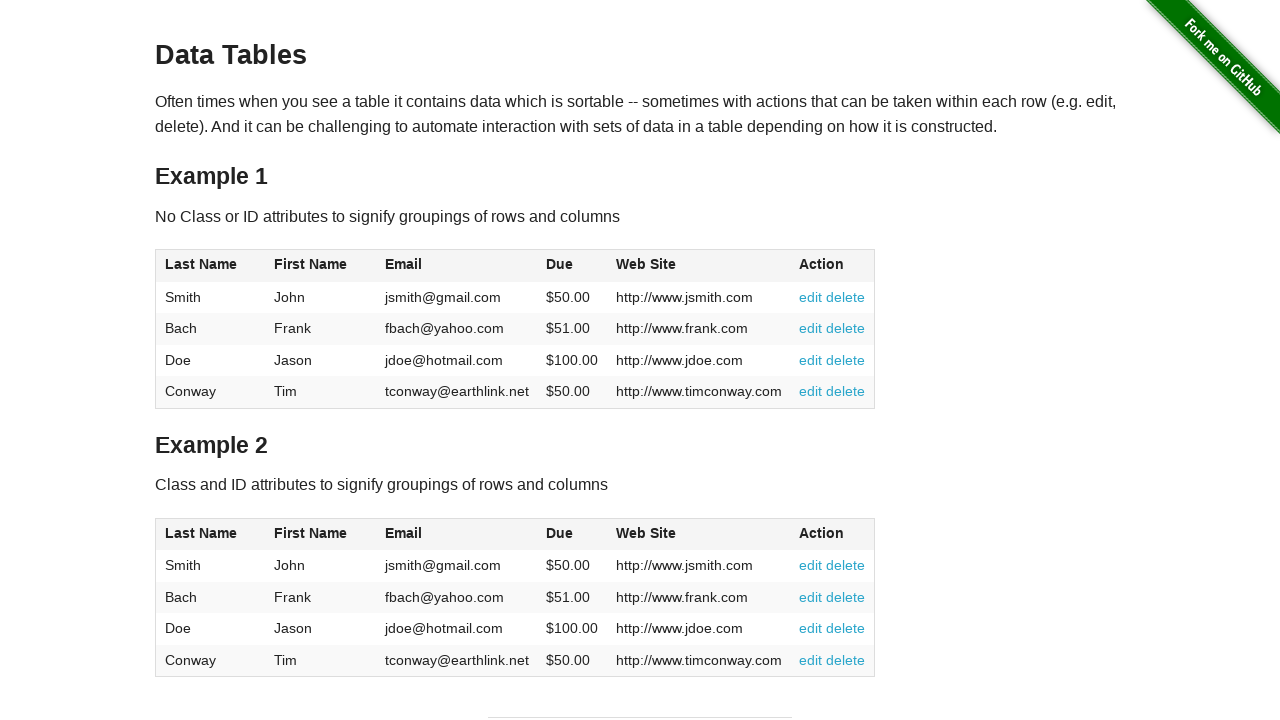

Clicked Email column header to sort in ascending order at (457, 266) on #table1 thead tr th:nth-of-type(3)
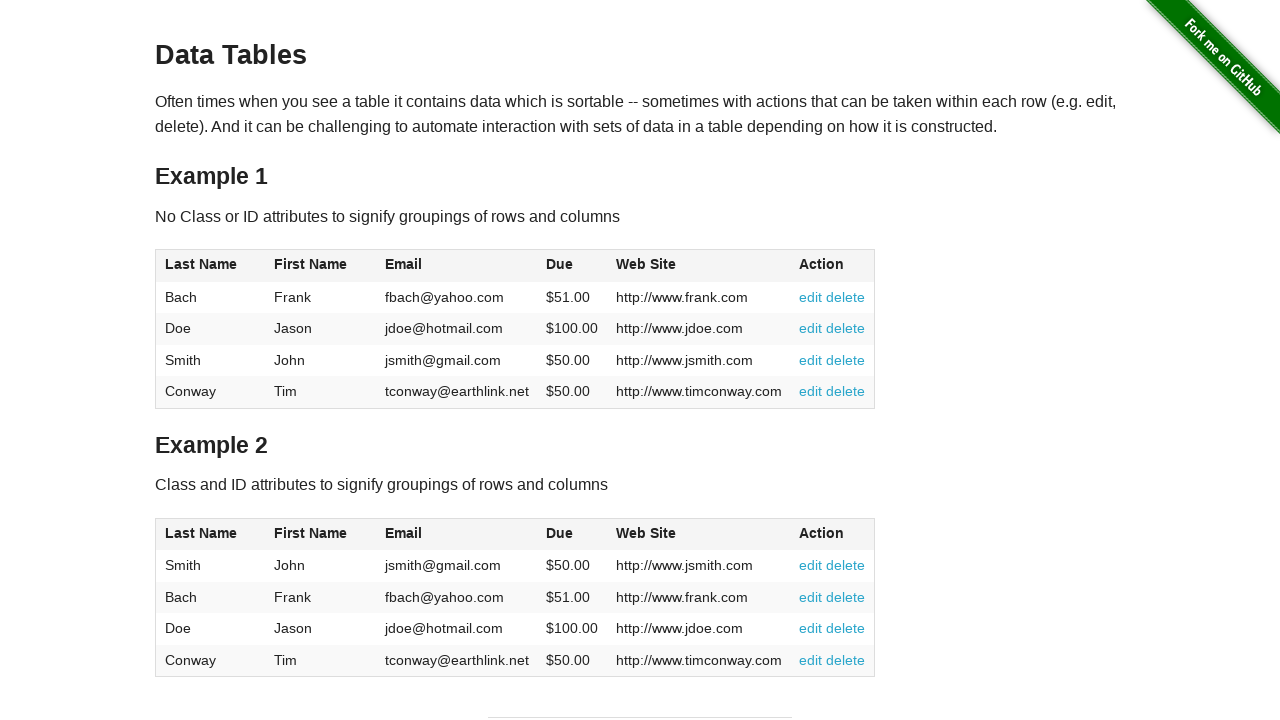

Table sorted by Email column - selector confirmed
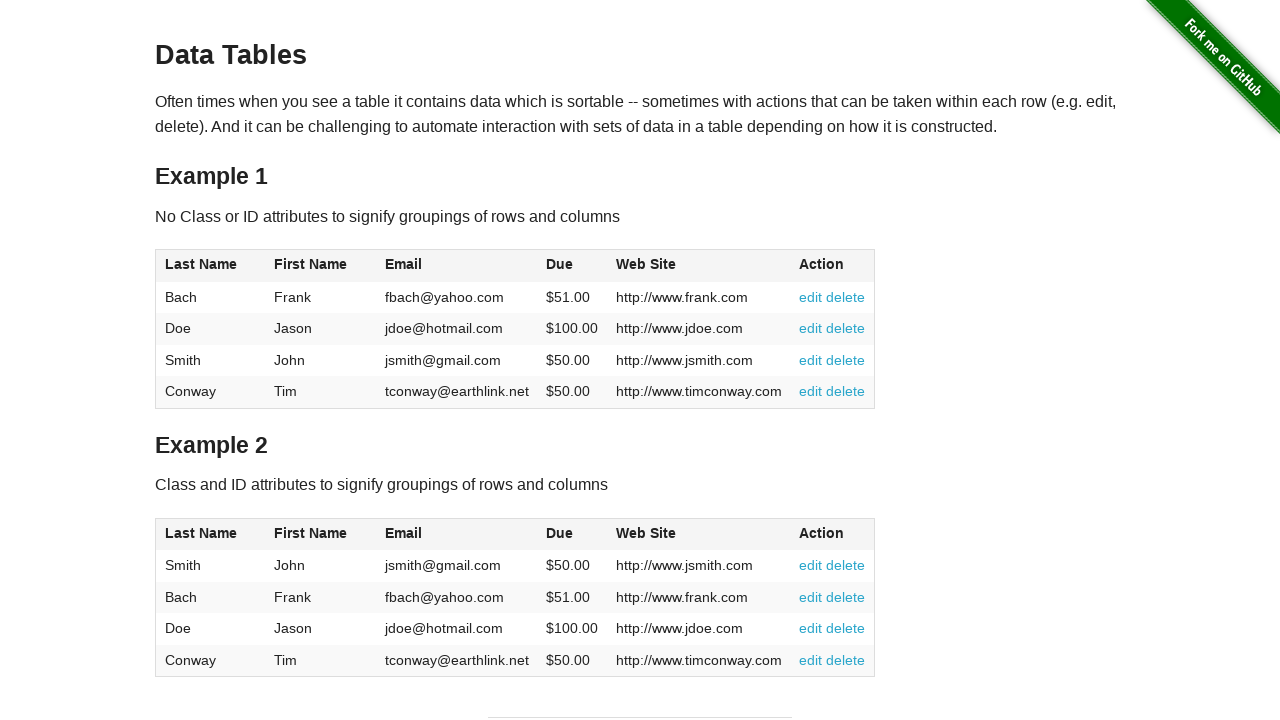

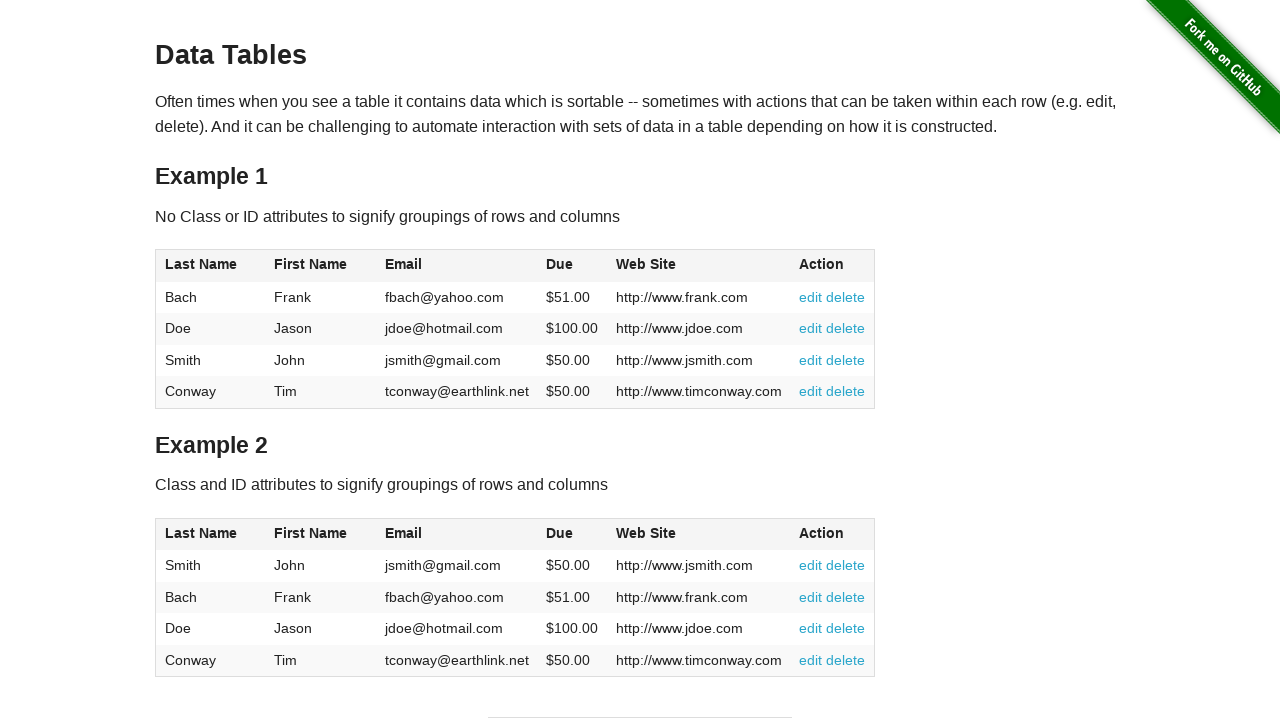